Tests element resizing functionality on jQuery UI's resizable demo by switching to the demo iframe and performing a click-and-drag action on the resize handle to expand the element by 100 pixels in both directions.

Starting URL: http://jqueryui.com/resizable/

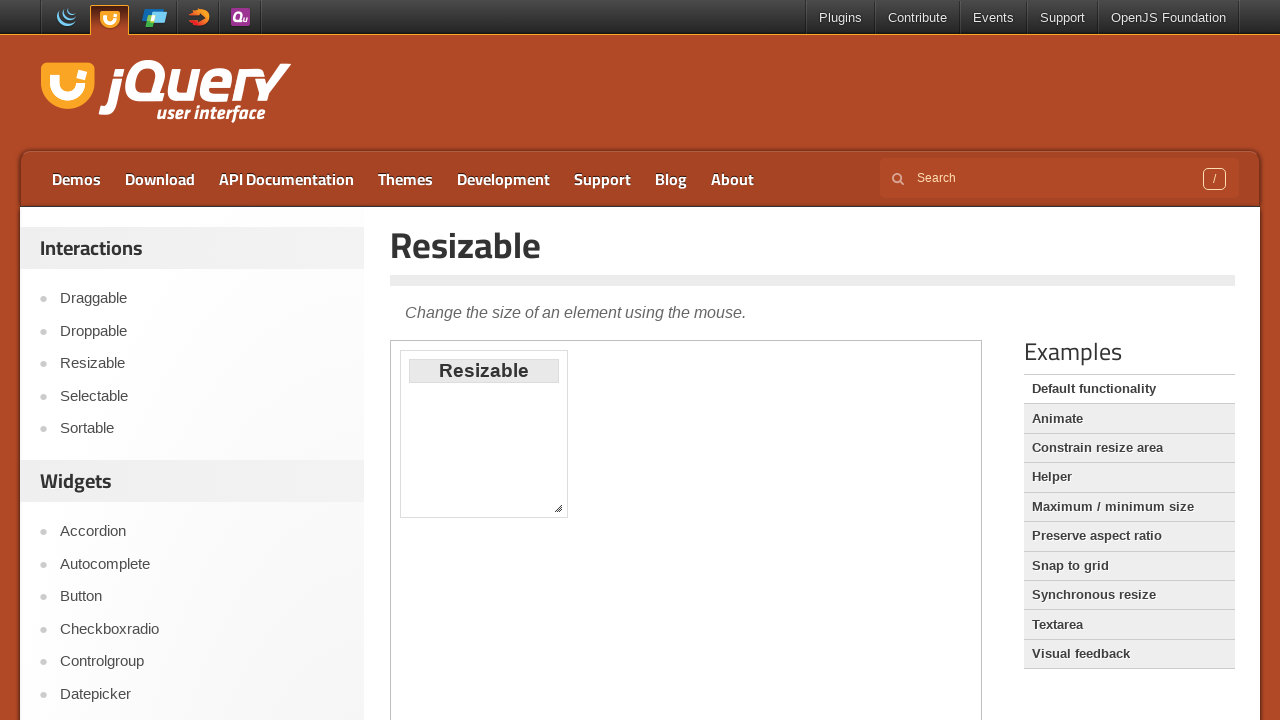

Located the demo iframe
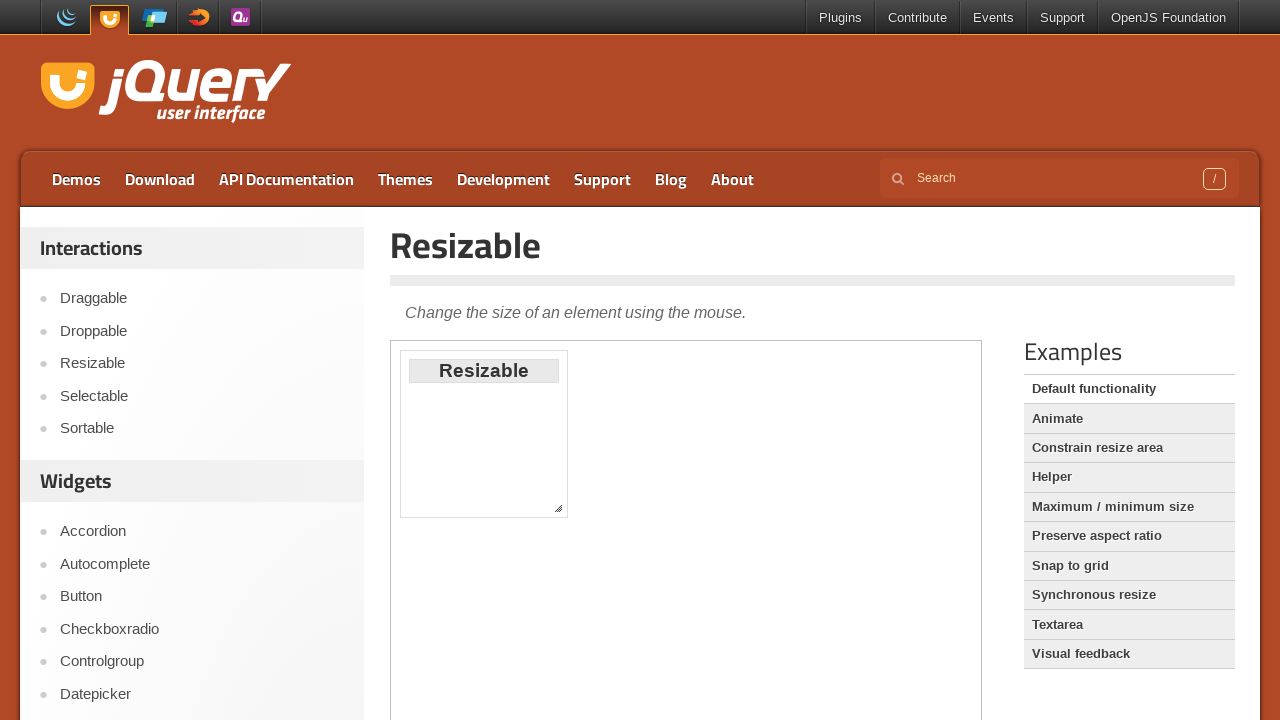

Waited for the resize handle to become visible
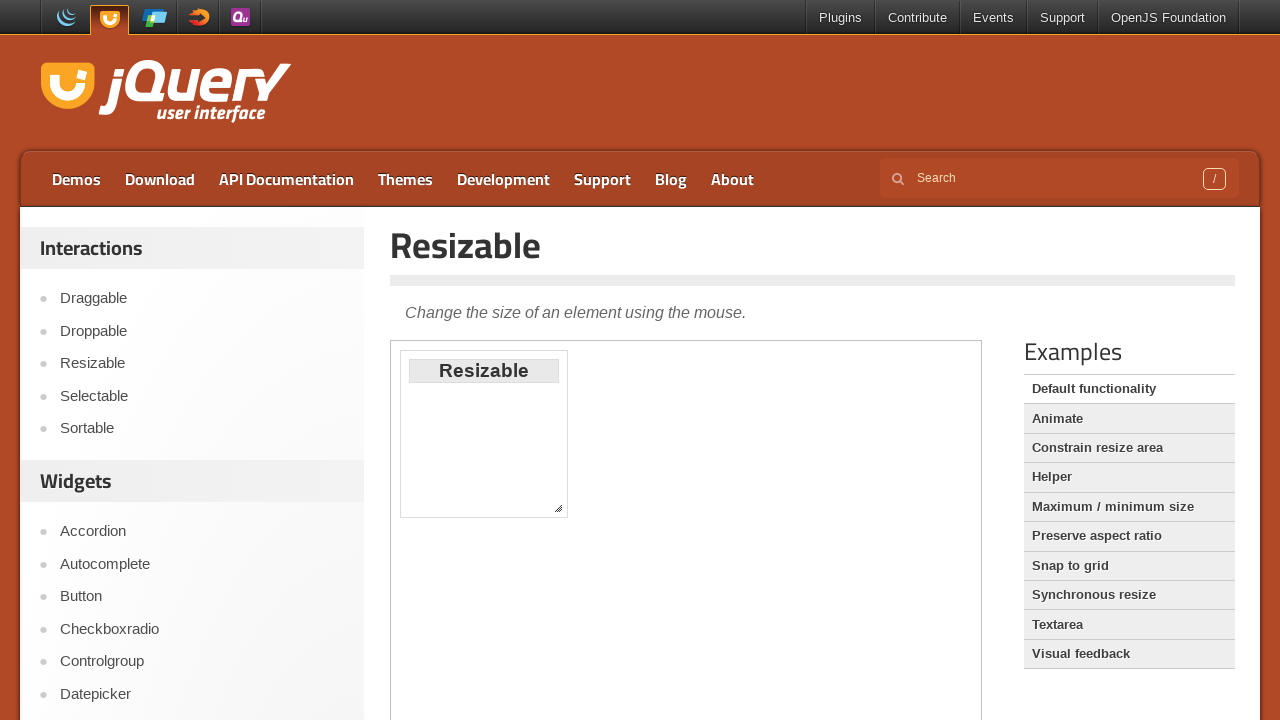

Retrieved bounding box of the resize handle
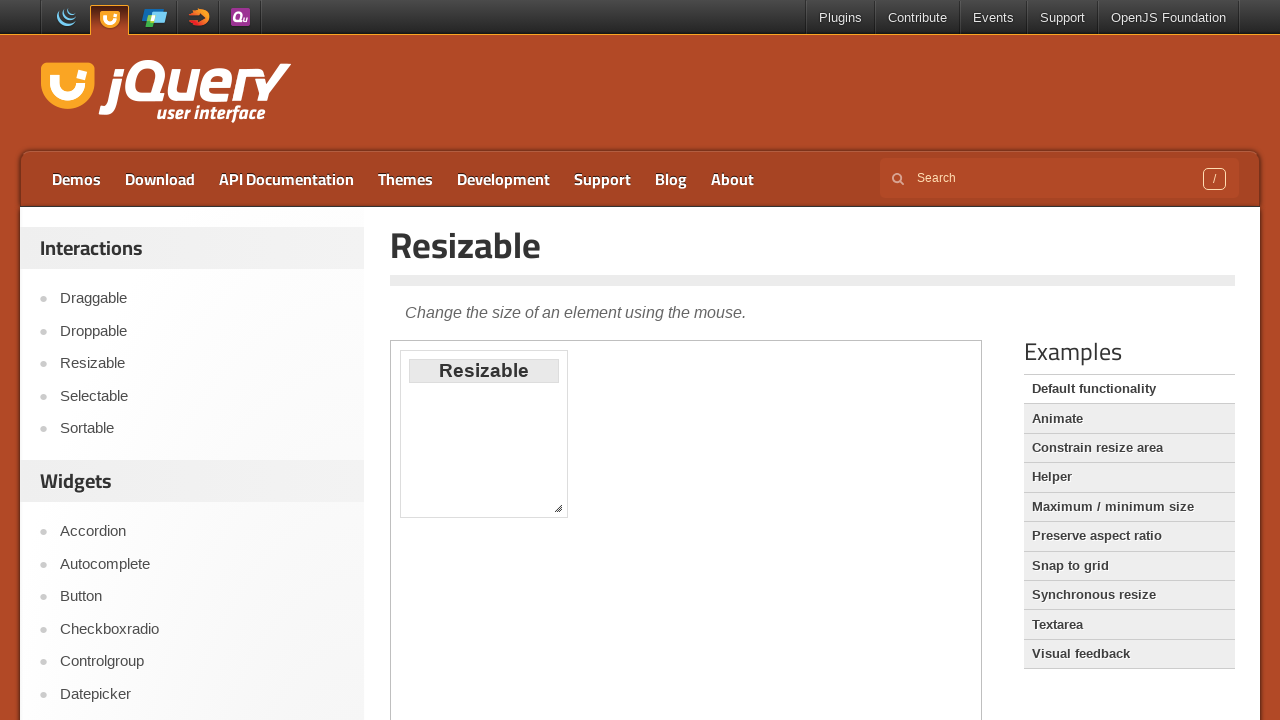

Moved mouse to the center of the resize handle at (558, 508)
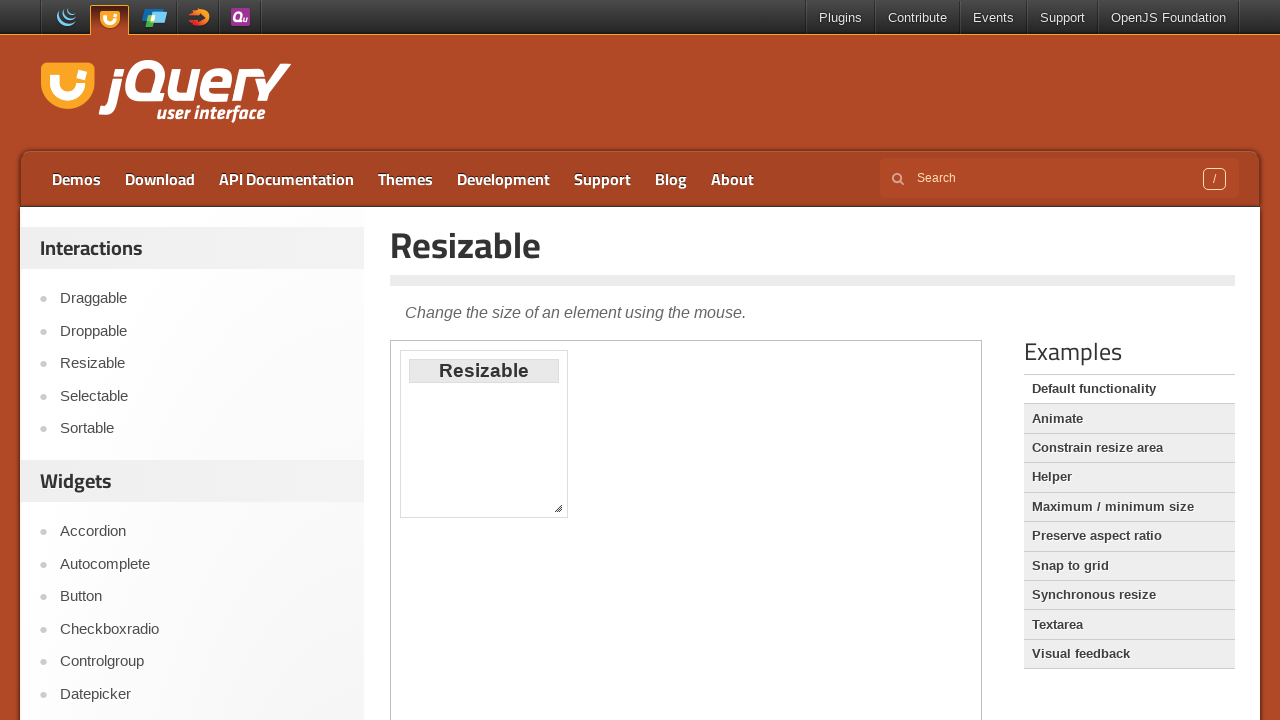

Pressed mouse button down on the resize handle at (558, 508)
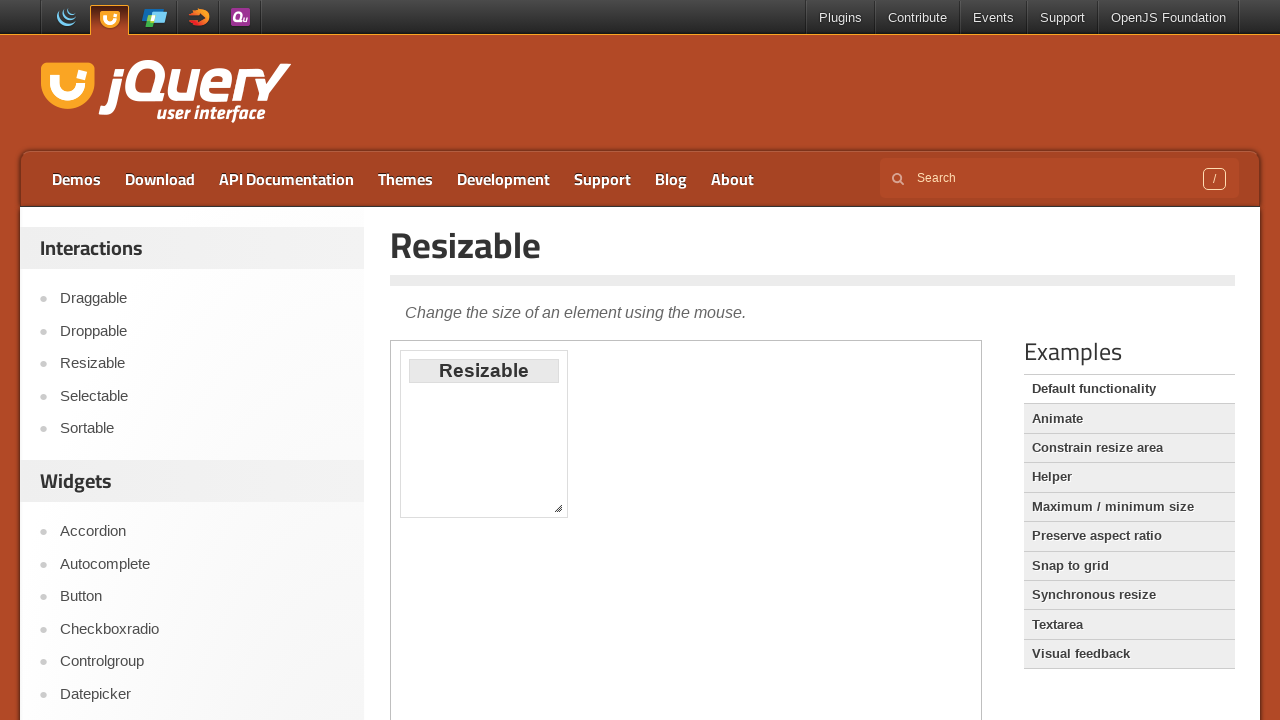

Dragged mouse 100 pixels right and 100 pixels down at (658, 608)
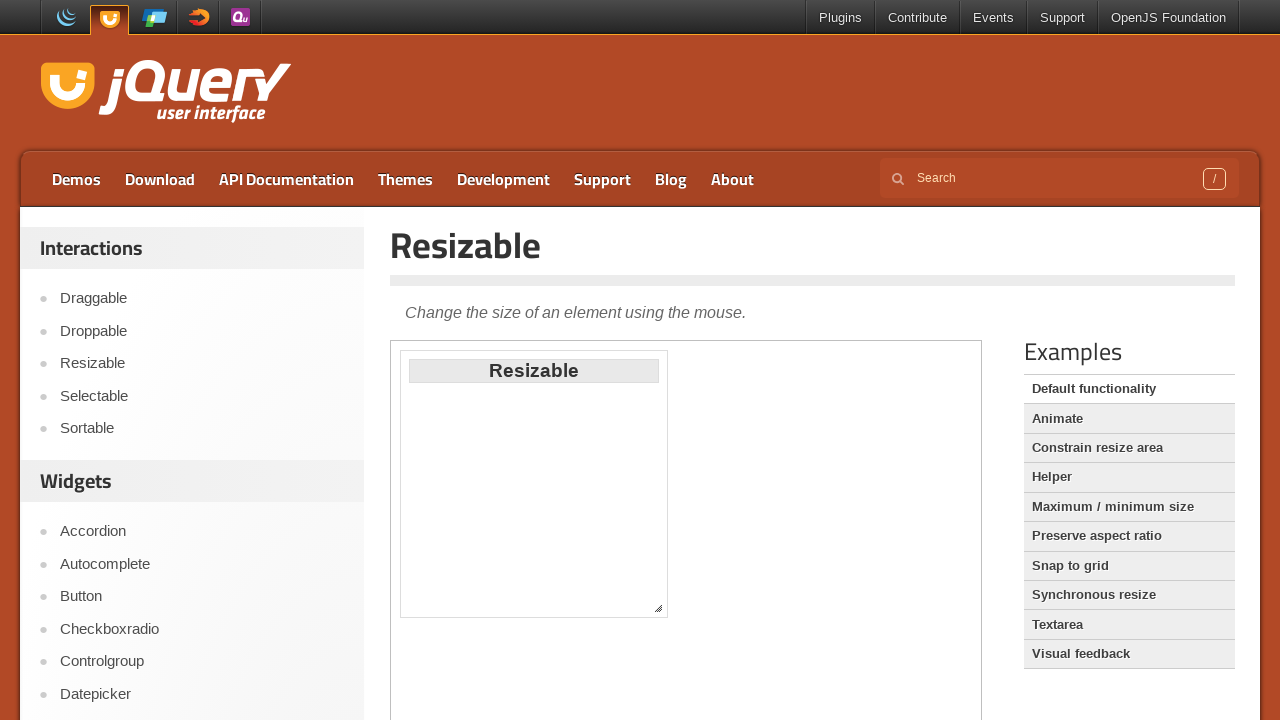

Released mouse button to complete the resize operation at (658, 608)
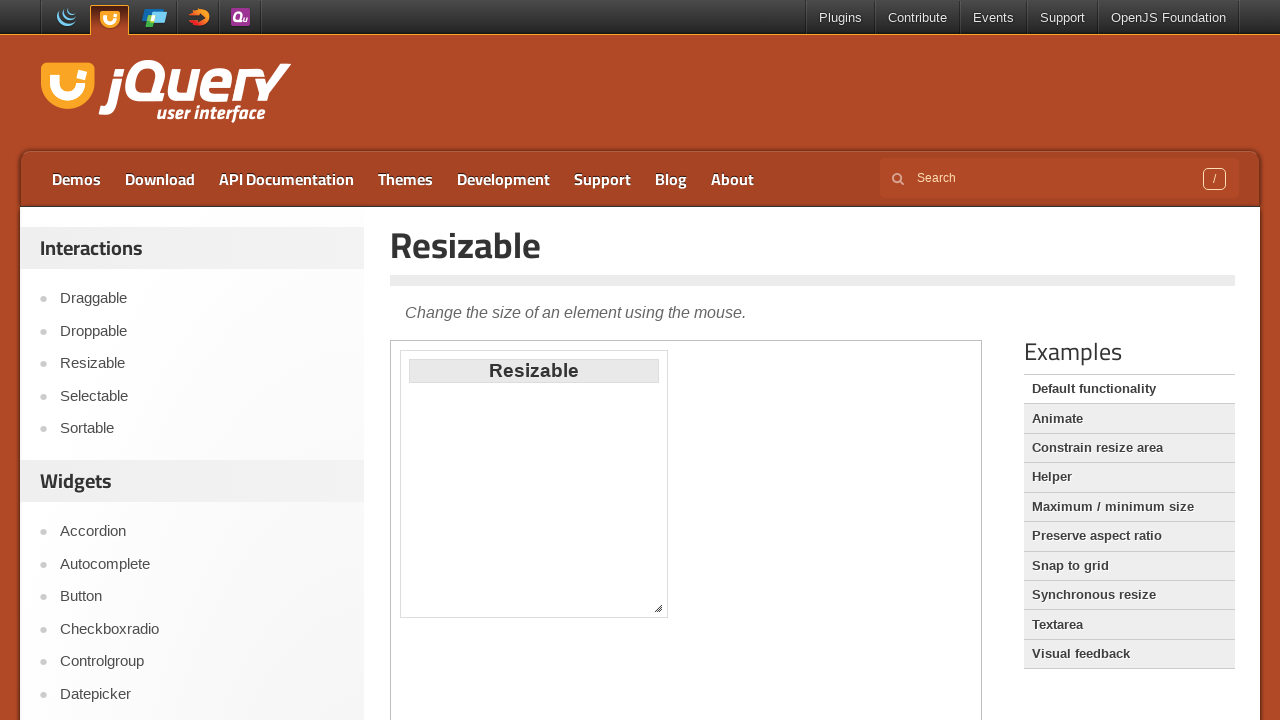

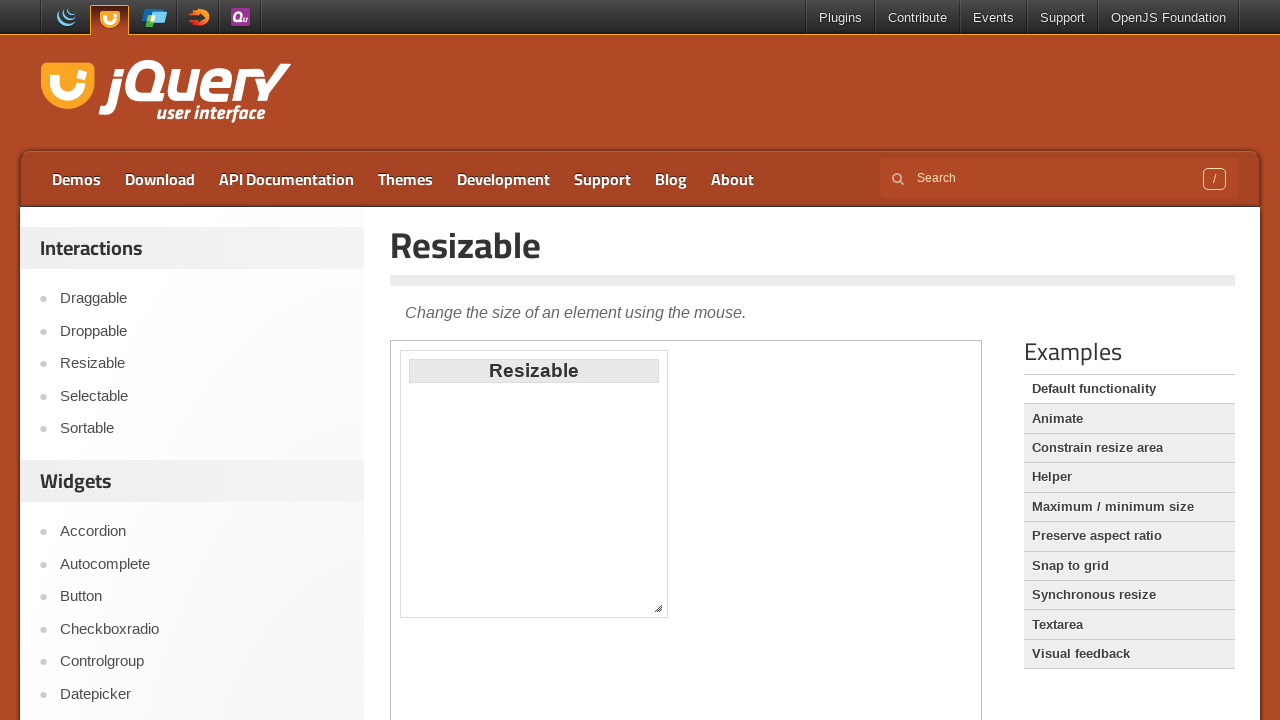